Tests window handling functionality by clicking a link to open a new window, switching between windows, and verifying text content in both windows

Starting URL: https://the-internet.herokuapp.com/windows

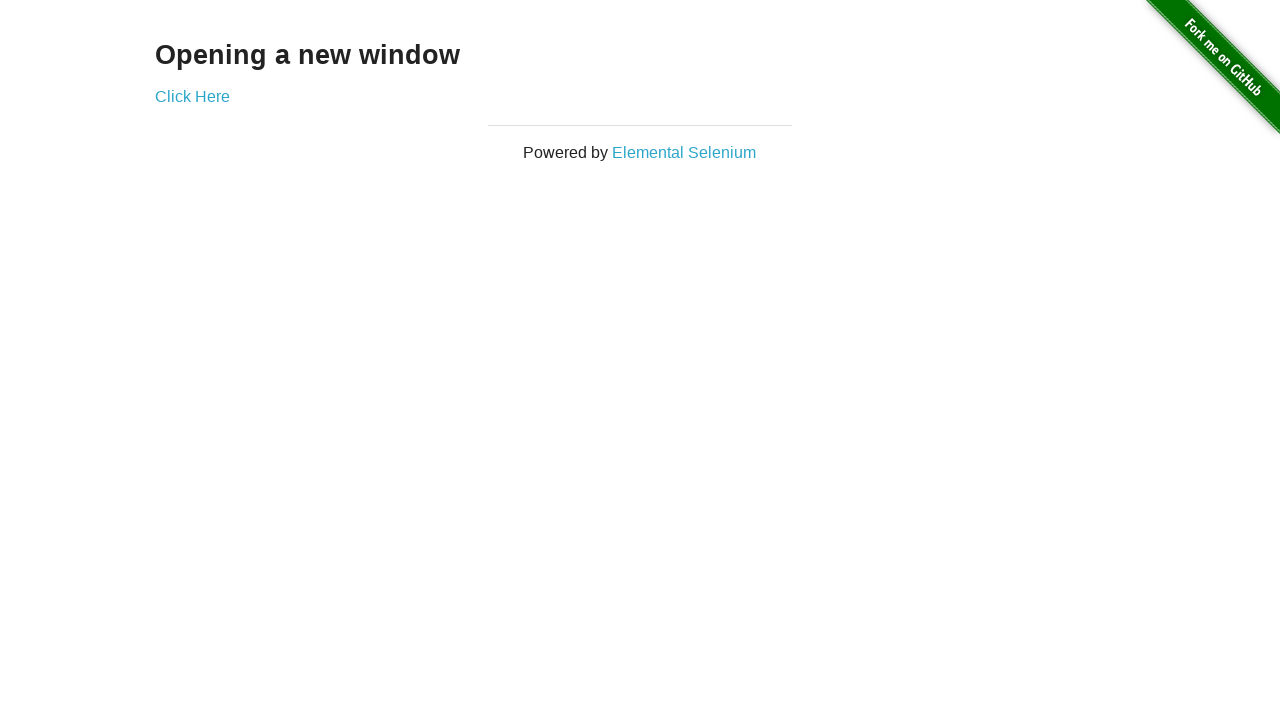

Clicked 'Click Here' link to open a new window at (192, 96) on xpath=//a[text()='Click Here']
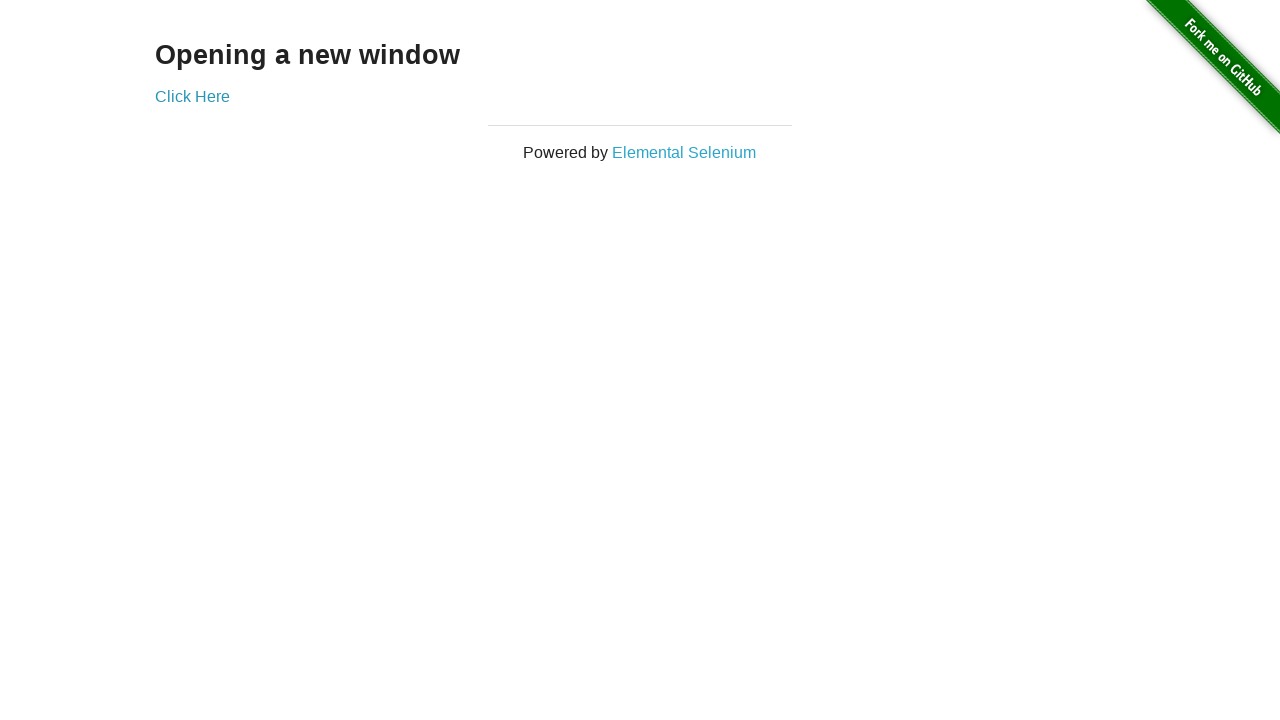

Retrieved all pages/windows from context
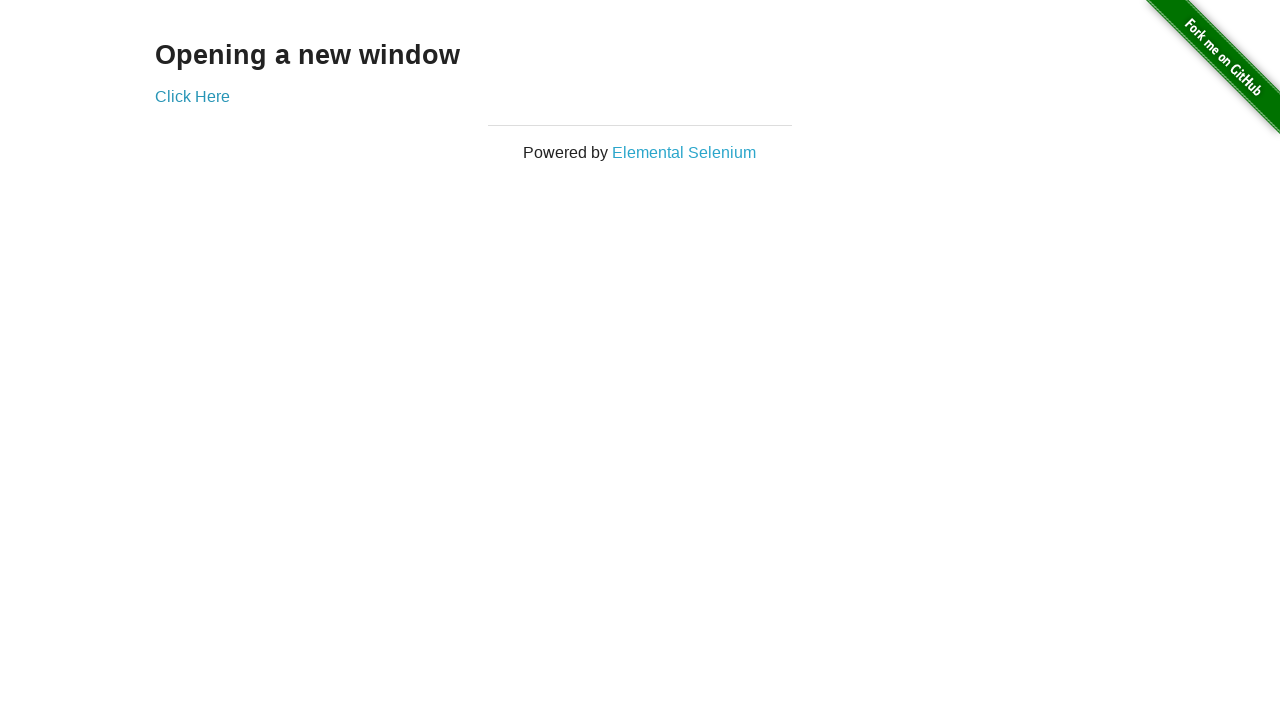

Switched to the new window (second page)
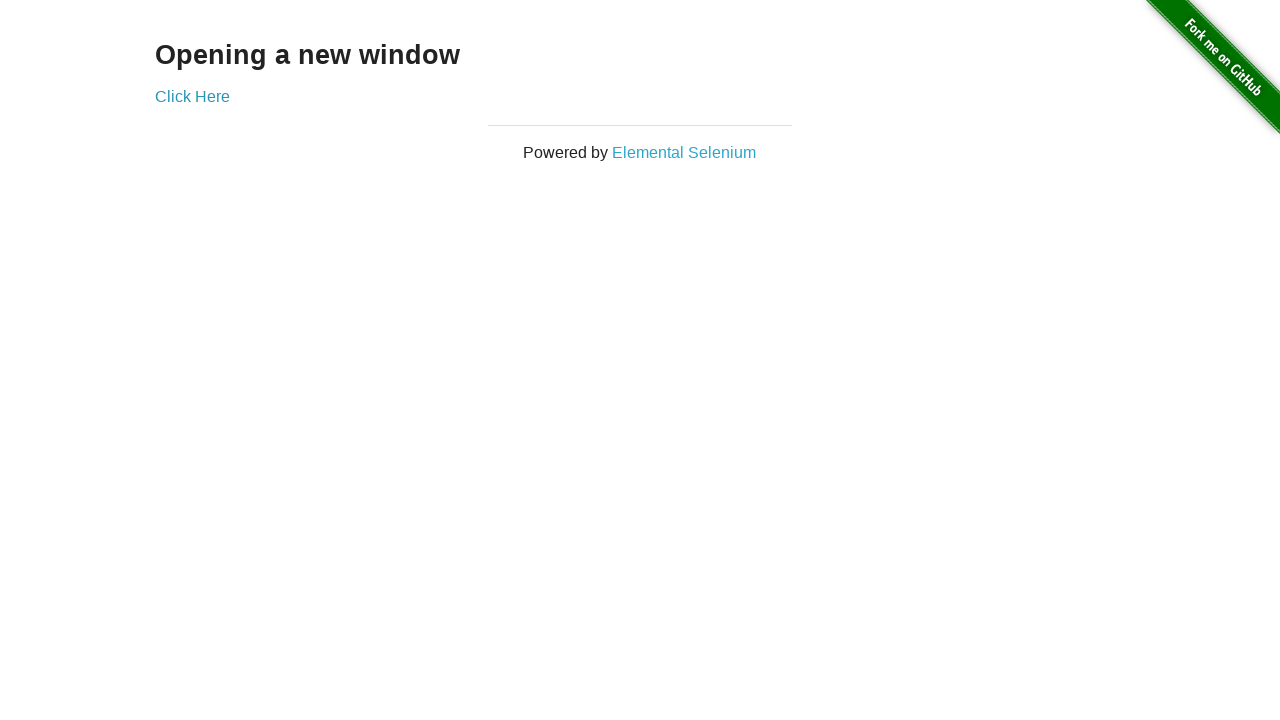

Retrieved text from new window heading element
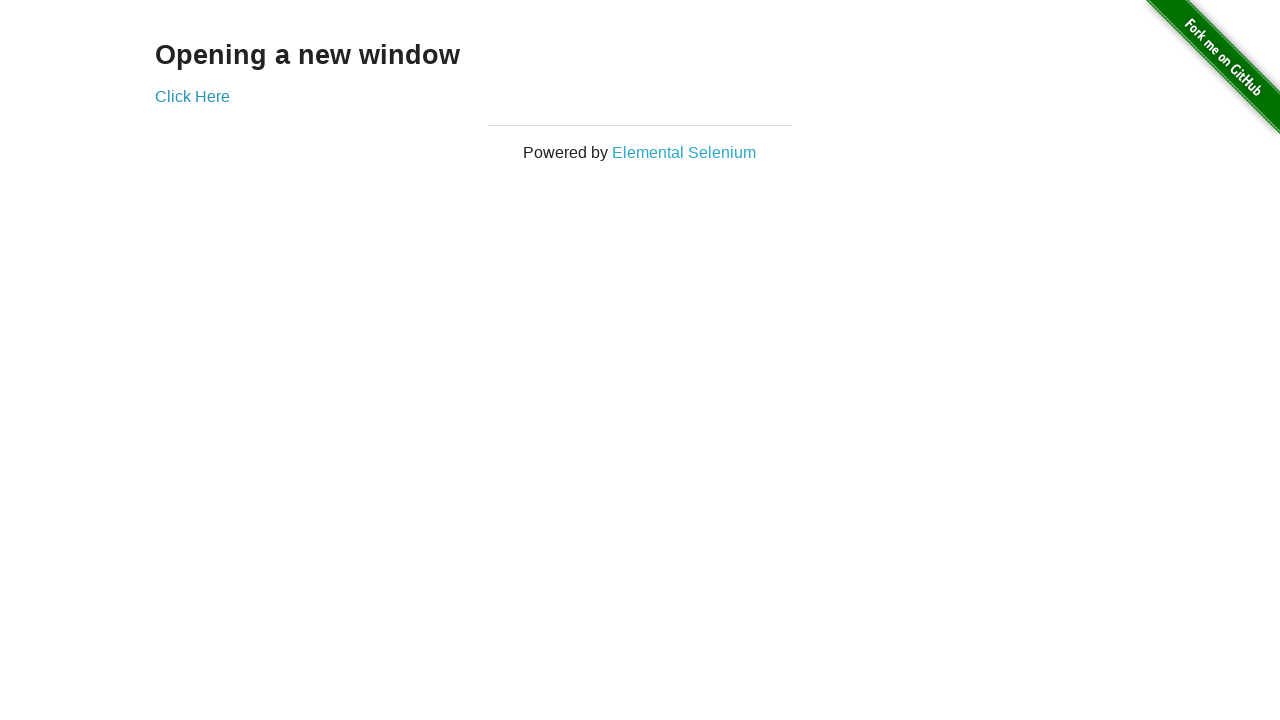

Verified new window contains 'New Window' text
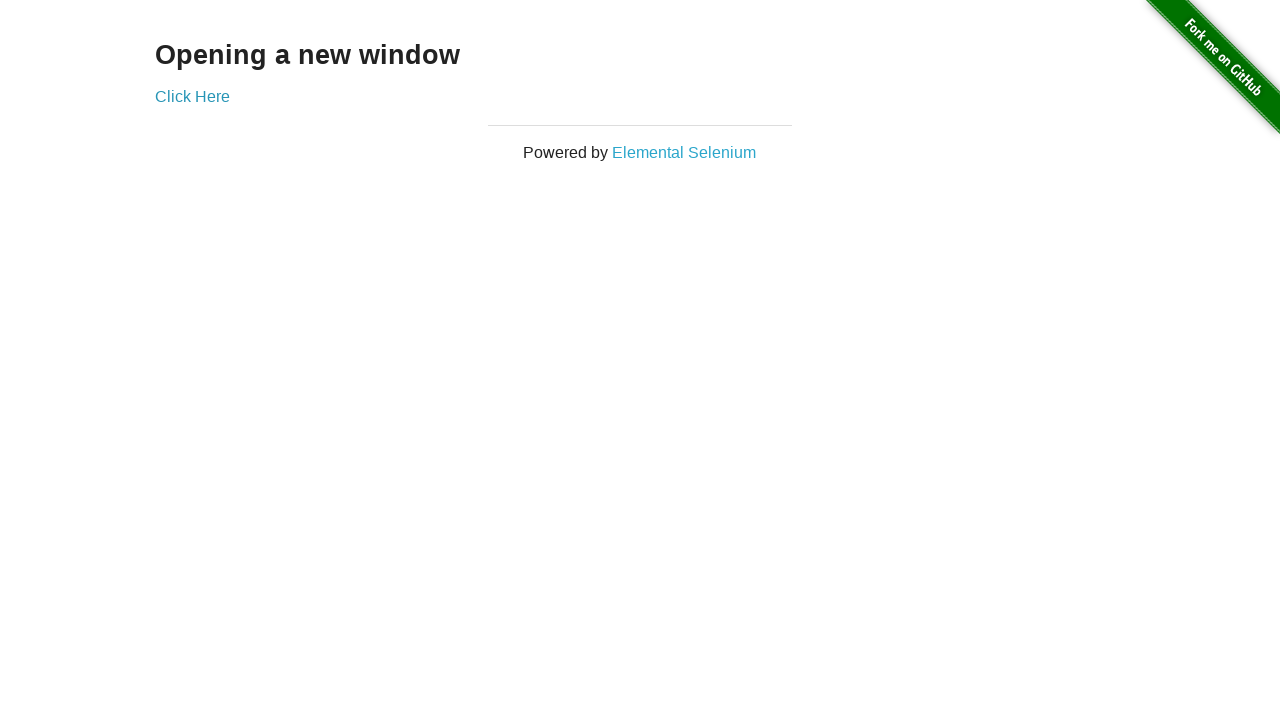

Closed the new window
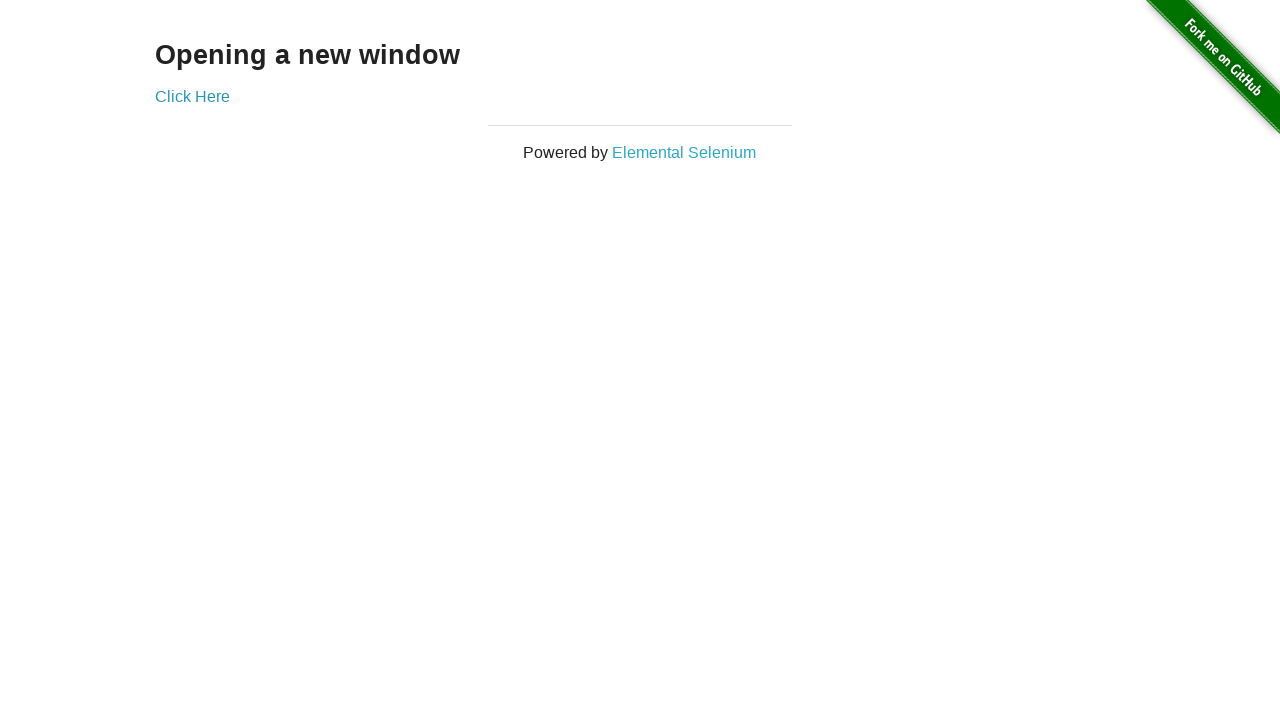

Retrieved text from original window heading element
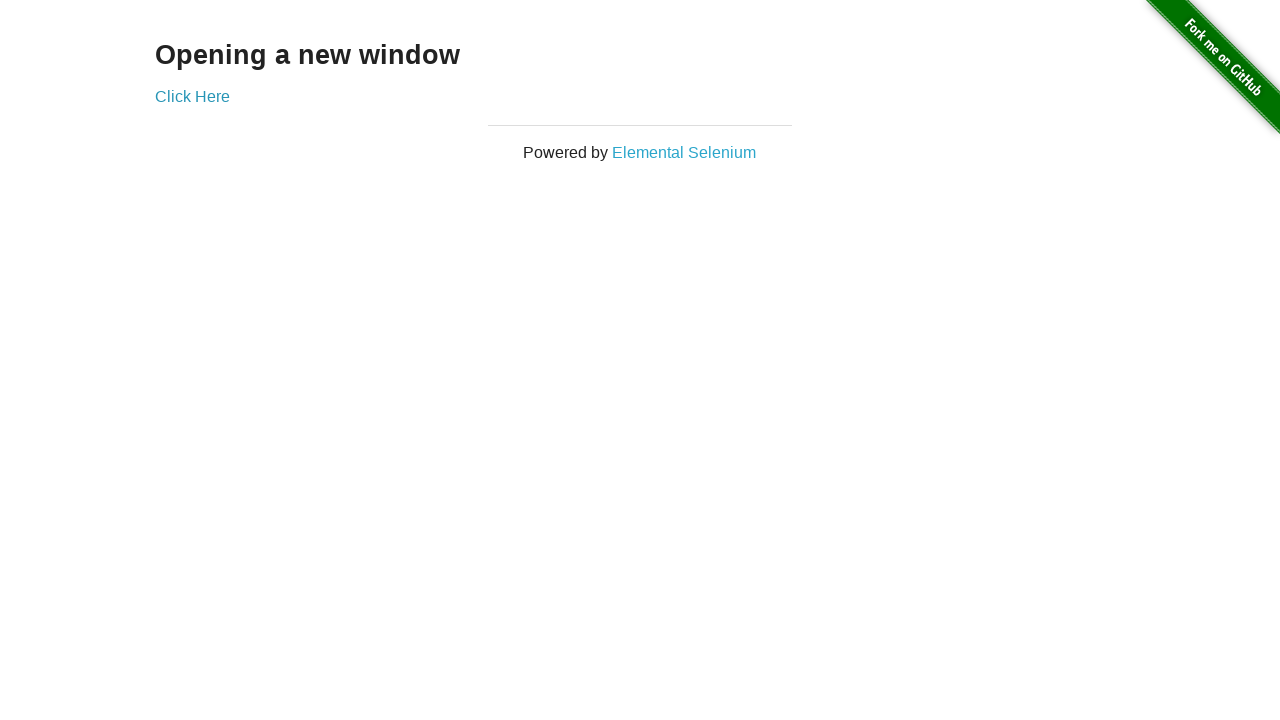

Verified original window contains 'Opening a new window' text
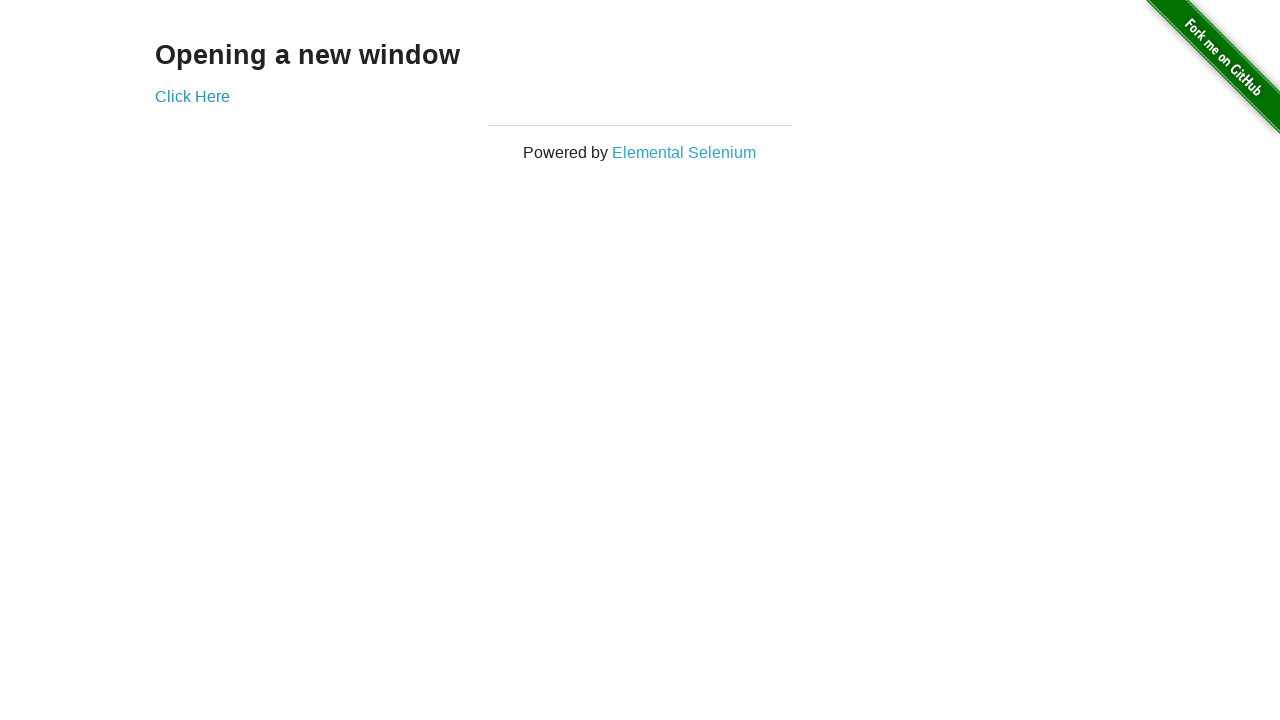

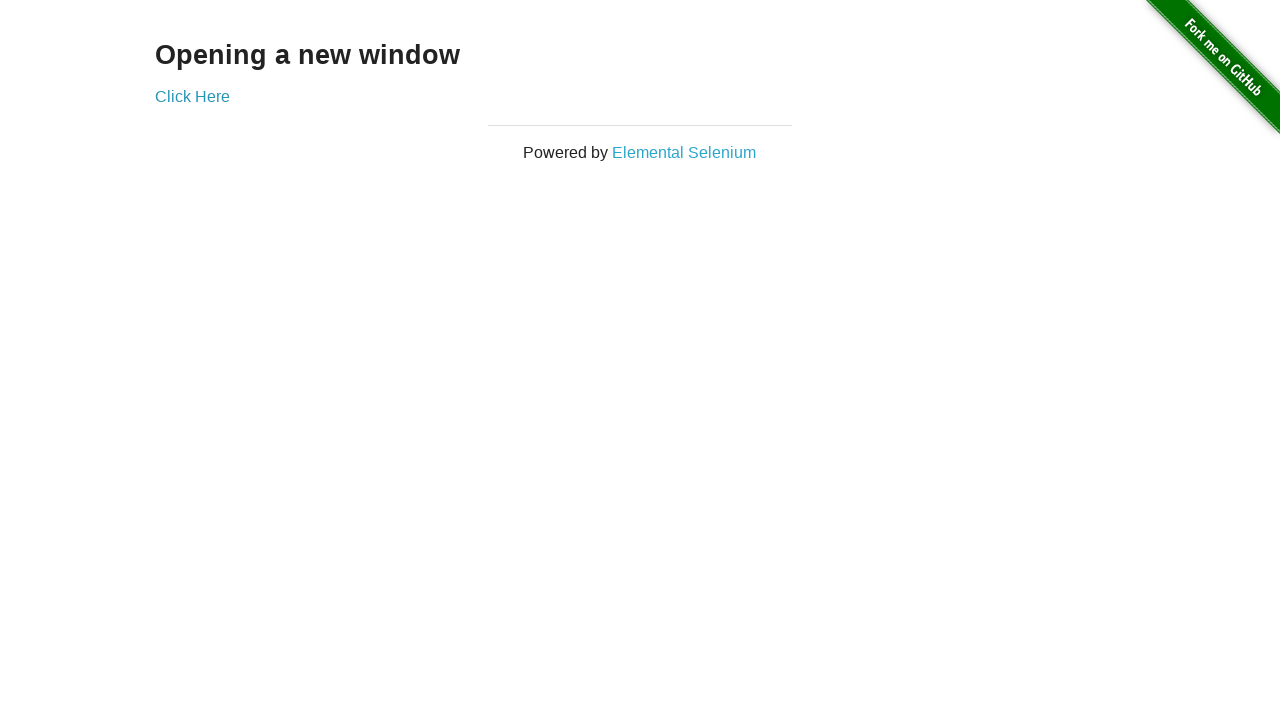